Tests checkbox toggle functionality by clicking and unclicking each of three checkboxes

Starting URL: https://rahulshettyacademy.com/AutomationPractice/

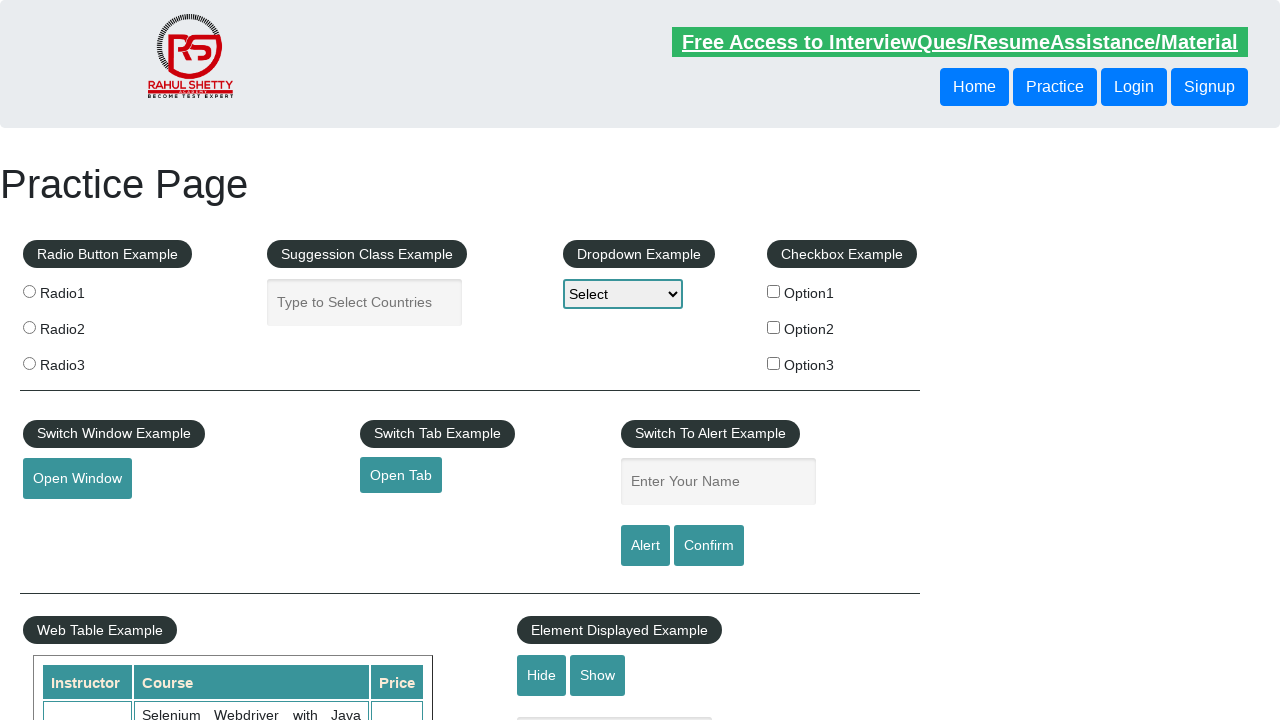

Clicked checkbox 1 to check it at (774, 291) on #checkBoxOption1
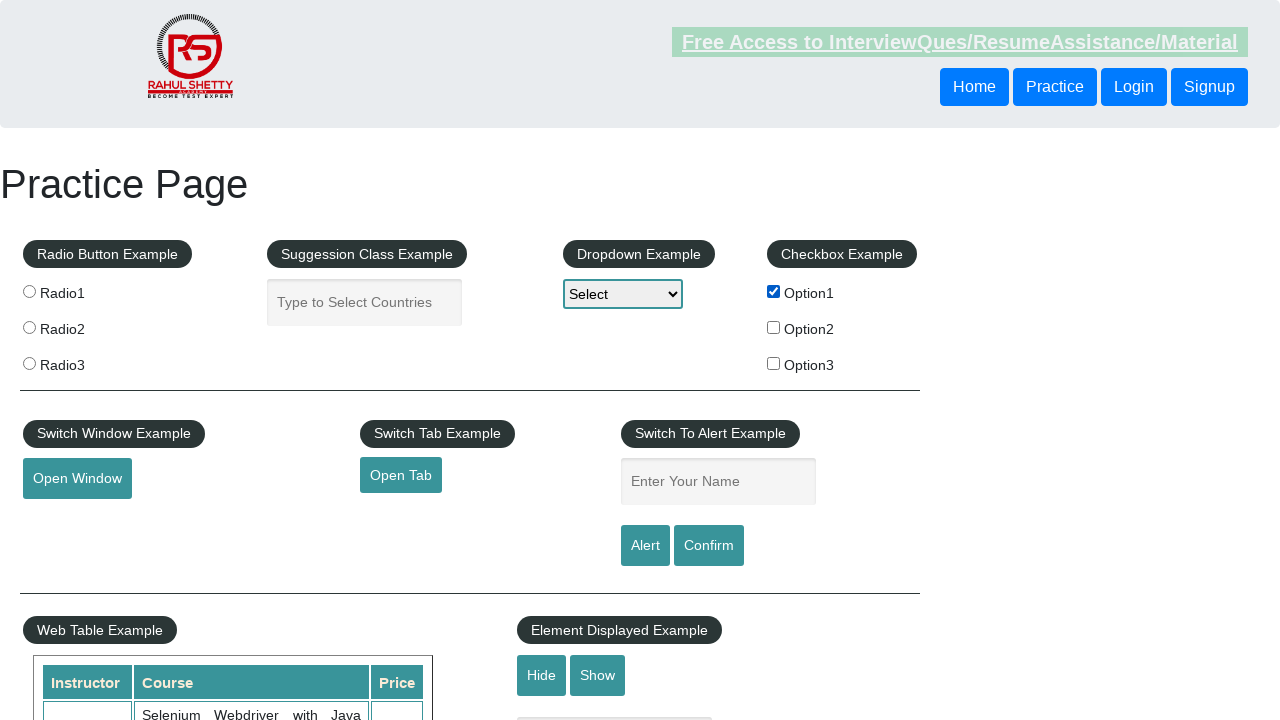

Waited 500ms for checkbox 1 to update
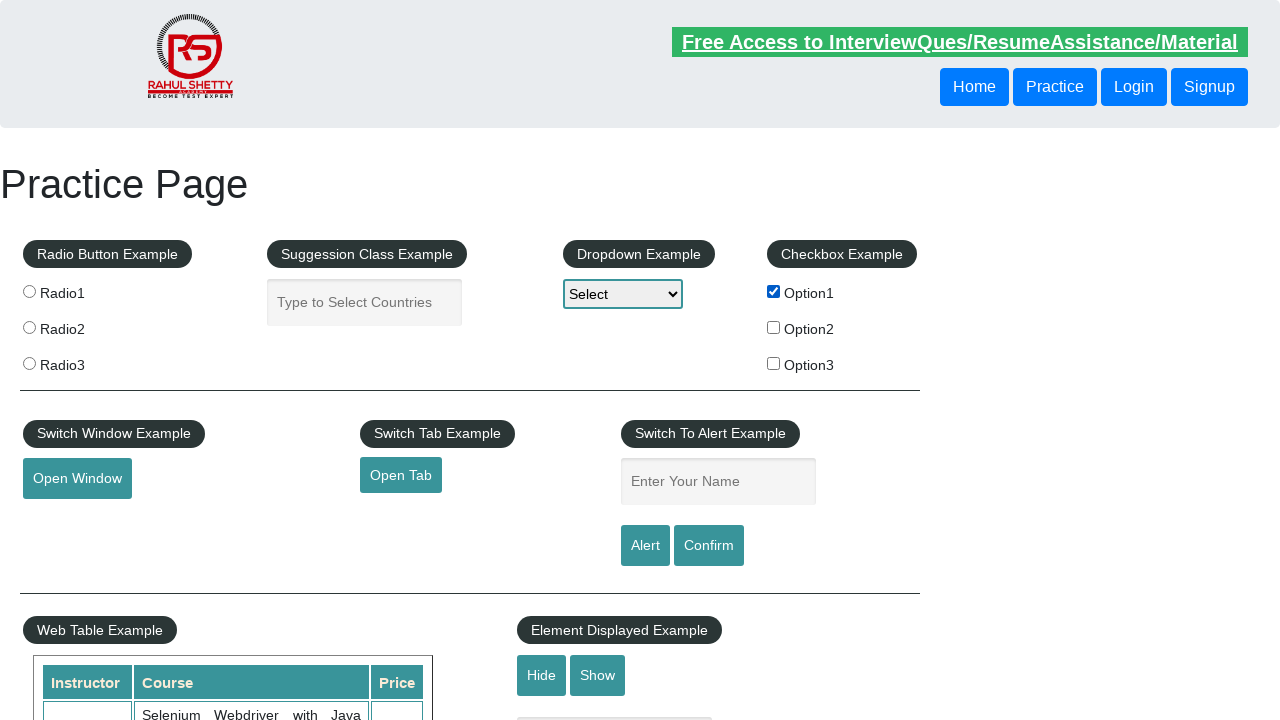

Clicked checkbox 1 to uncheck it at (774, 291) on #checkBoxOption1
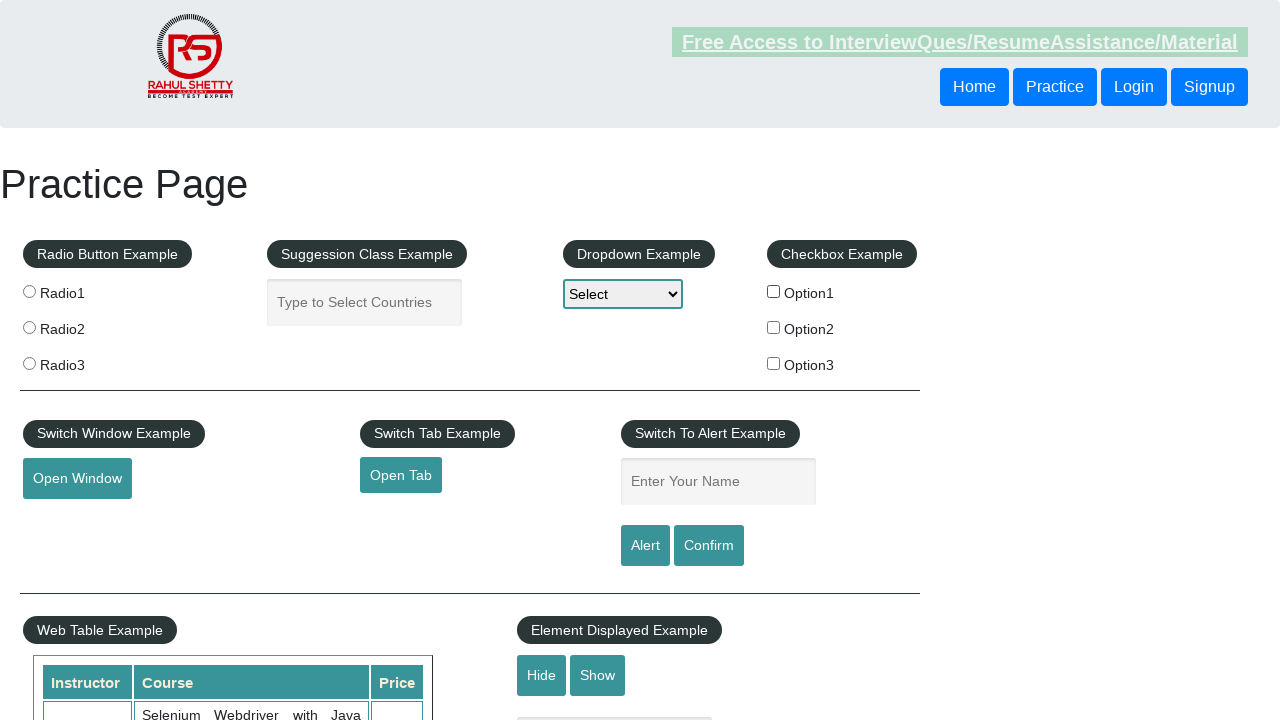

Clicked checkbox 2 to check it at (774, 327) on #checkBoxOption2
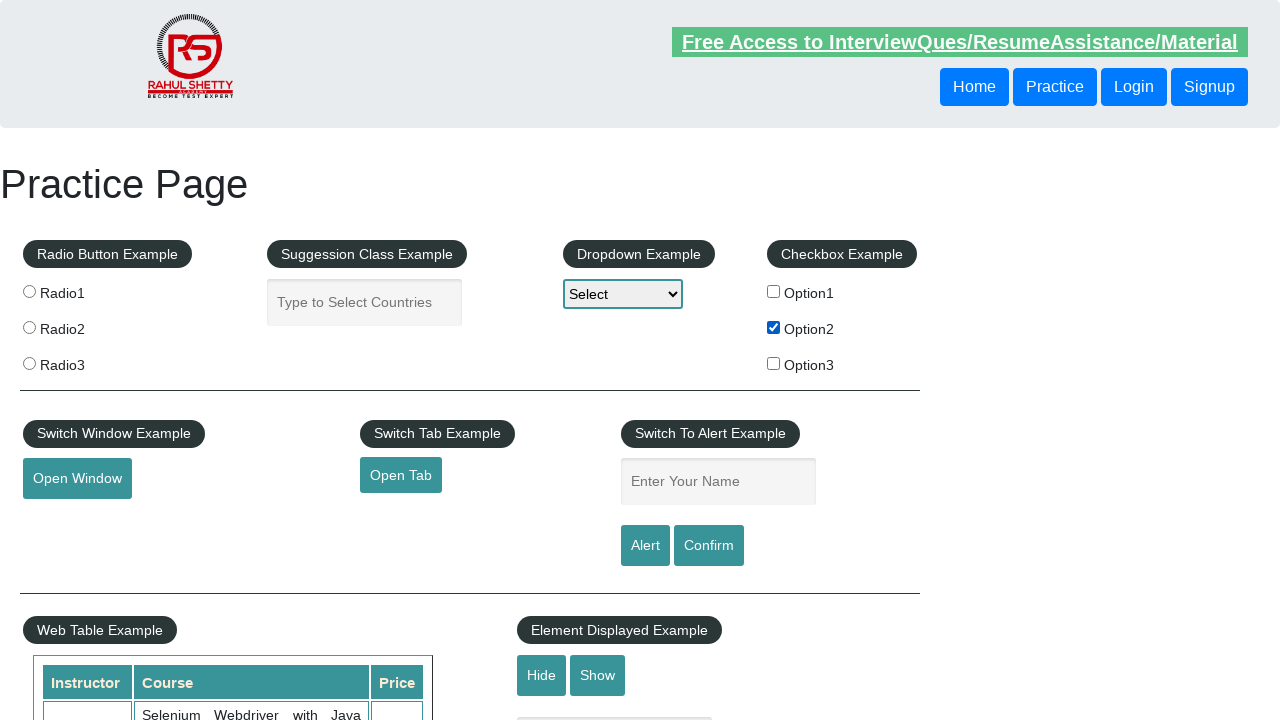

Waited 500ms for checkbox 2 to update
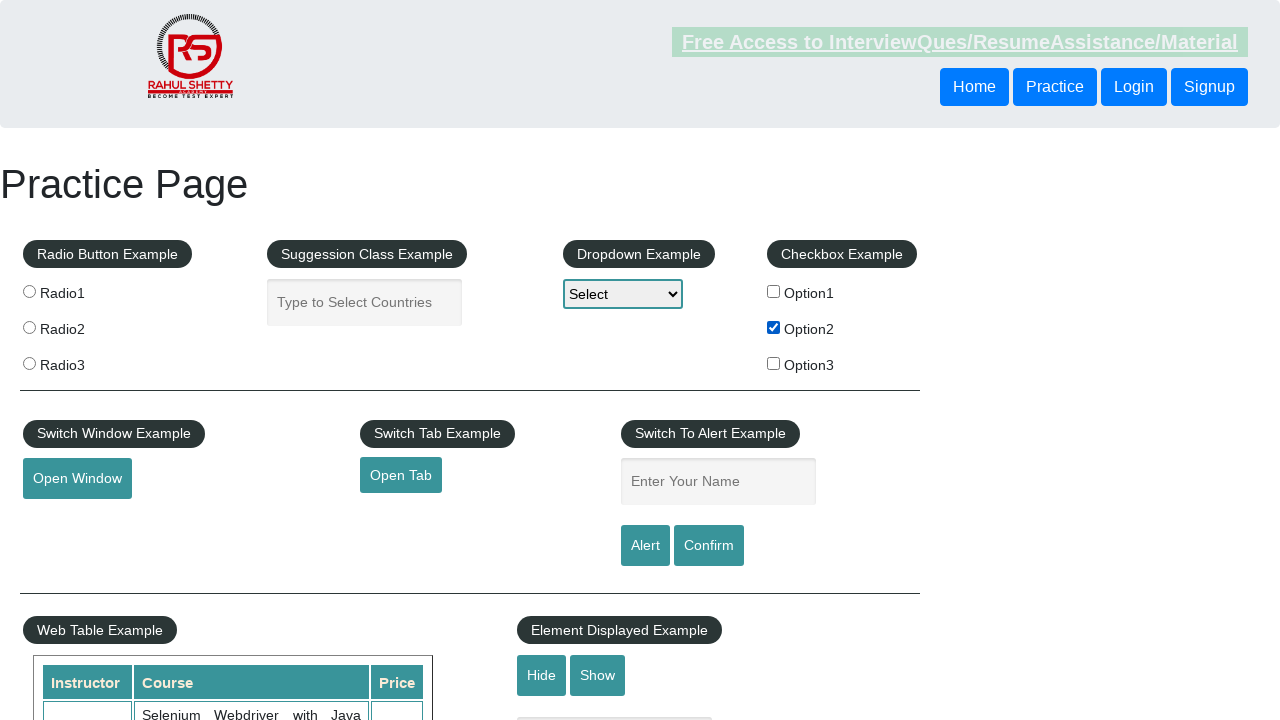

Clicked checkbox 2 to uncheck it at (774, 327) on #checkBoxOption2
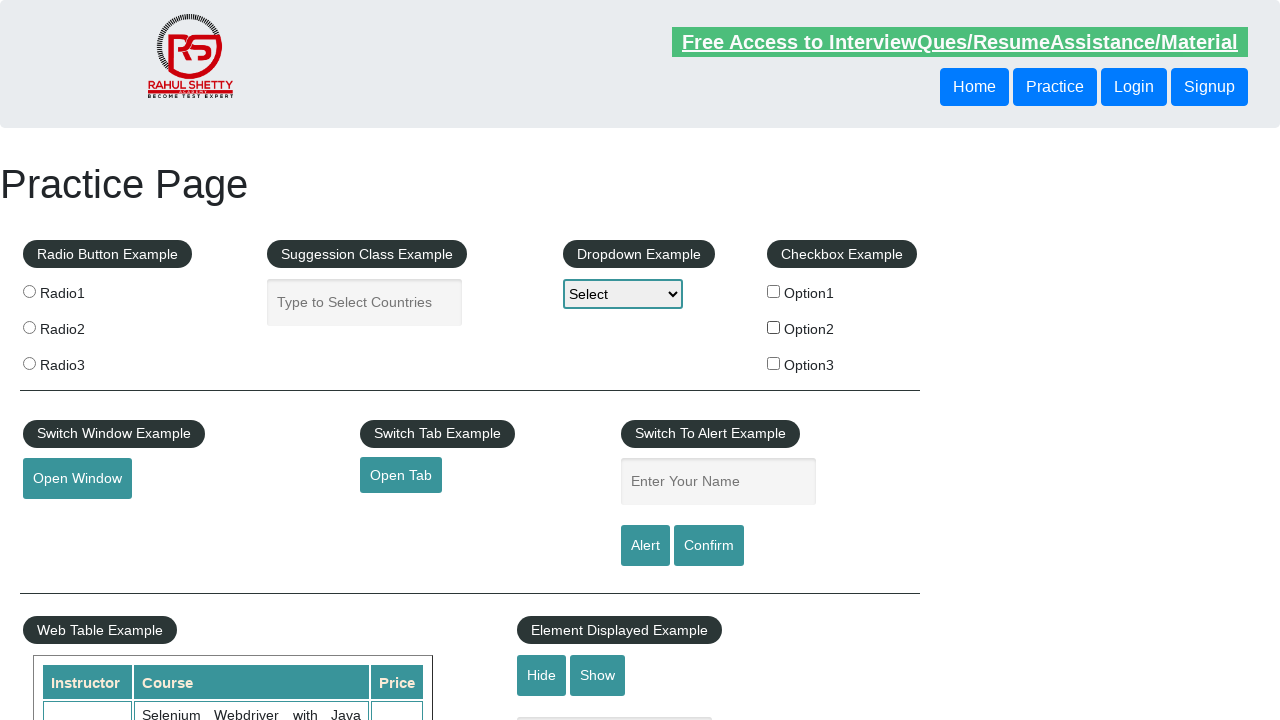

Clicked checkbox 3 to check it at (774, 363) on #checkBoxOption3
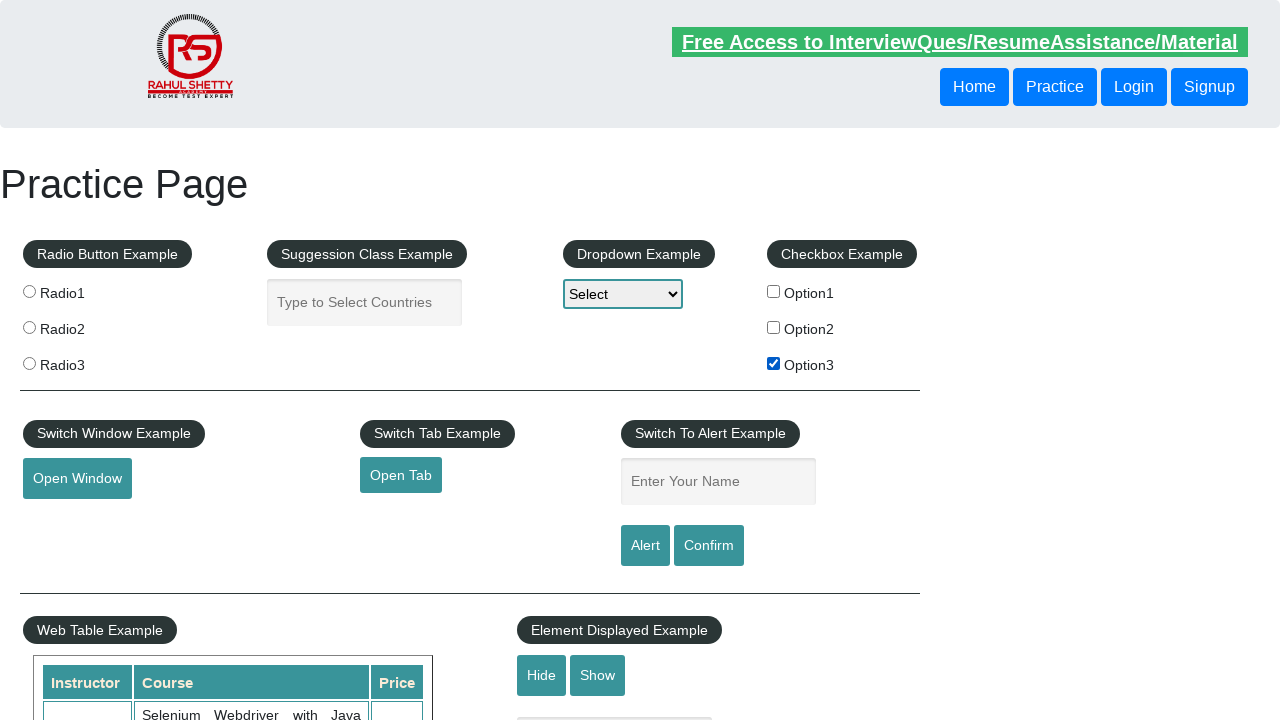

Waited 500ms for checkbox 3 to update
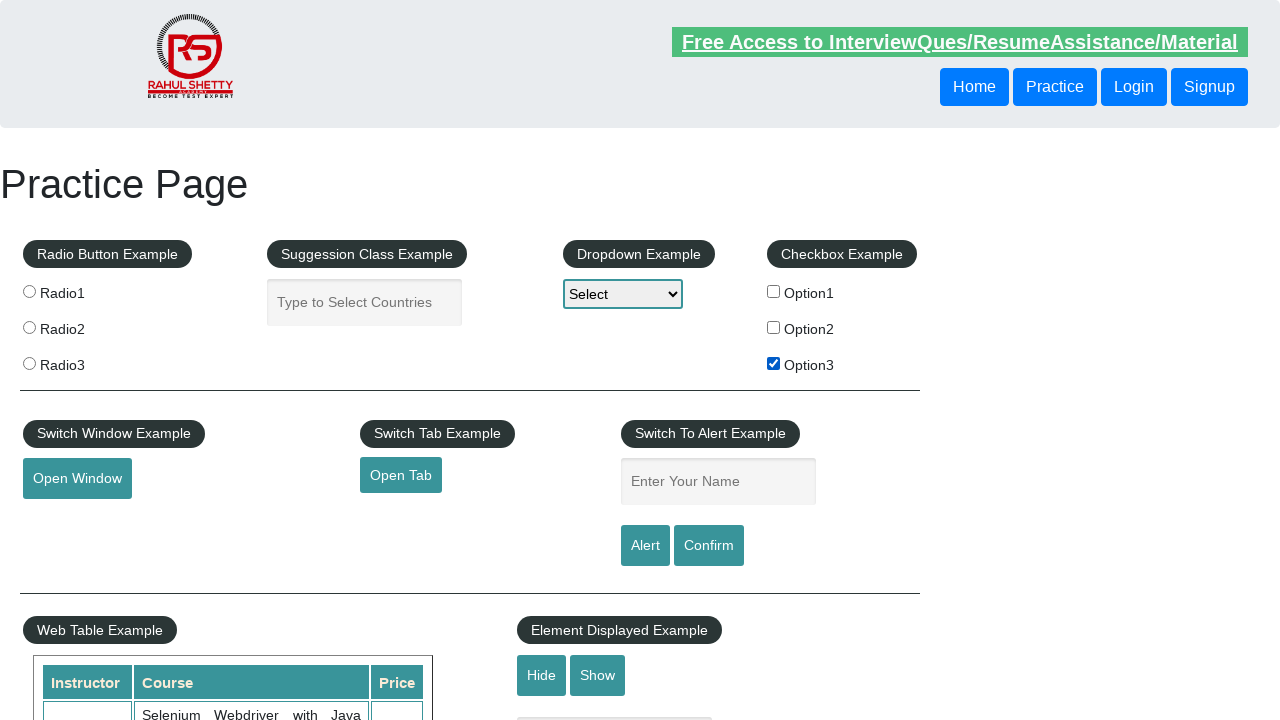

Clicked checkbox 3 to uncheck it at (774, 363) on #checkBoxOption3
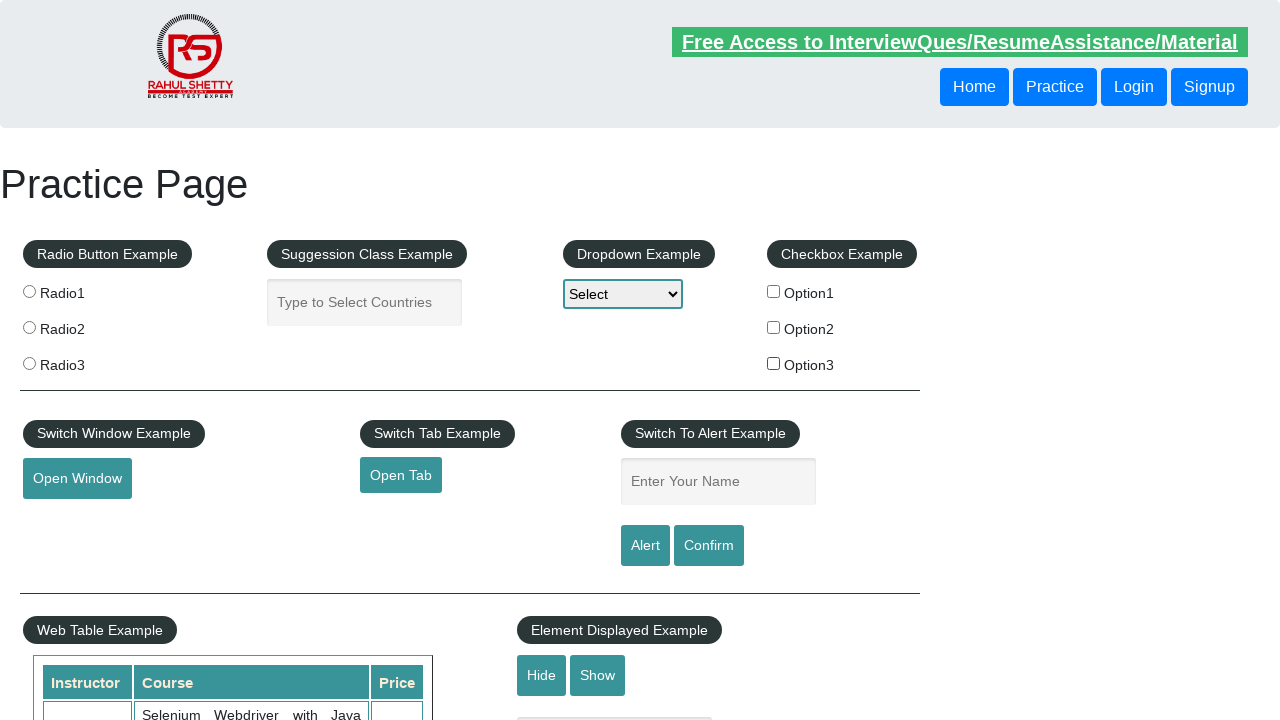

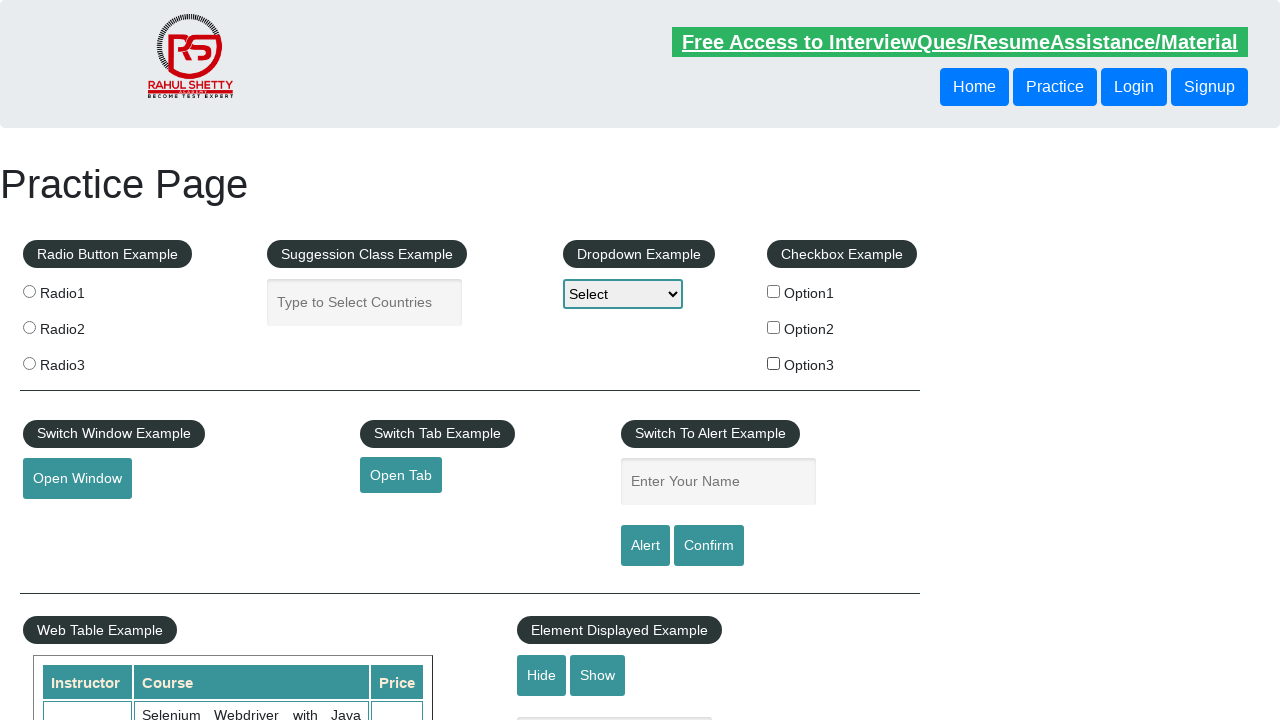